Navigates to Microsoft Edge website and verifies the page title contains expected text

Starting URL: https://www.microsoftedge.com

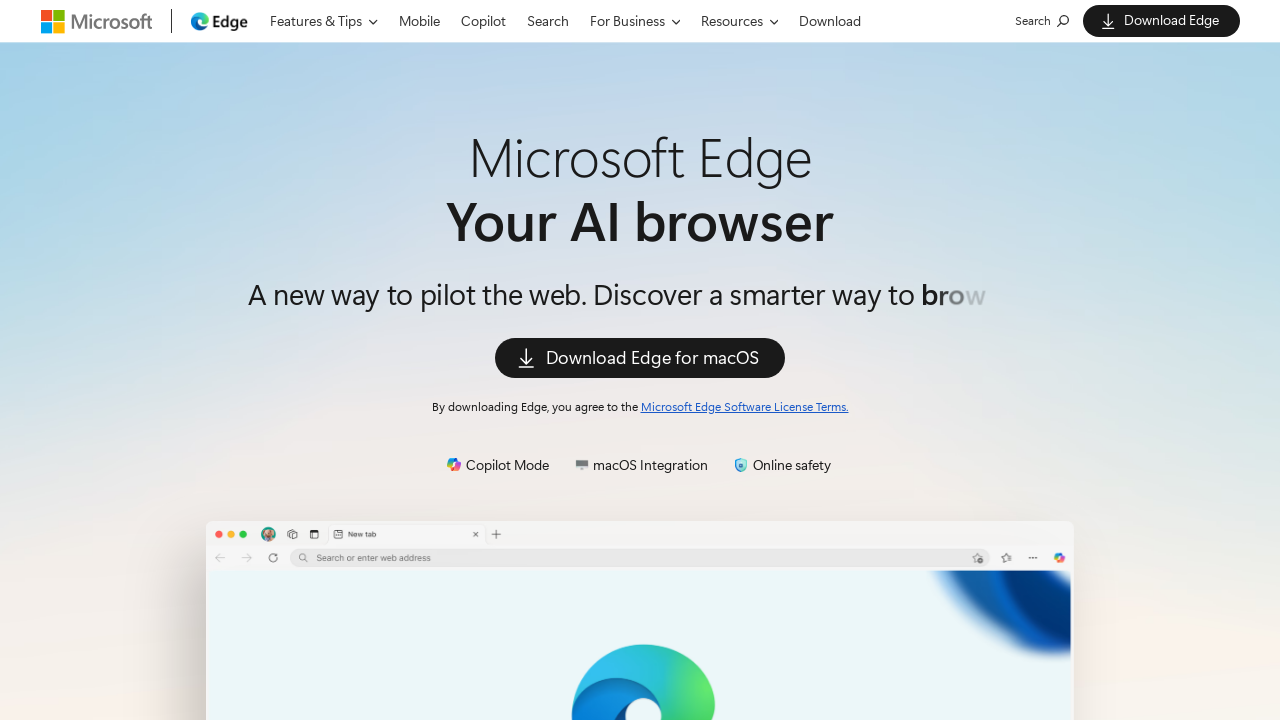

Waited for page to load with domcontentloaded state
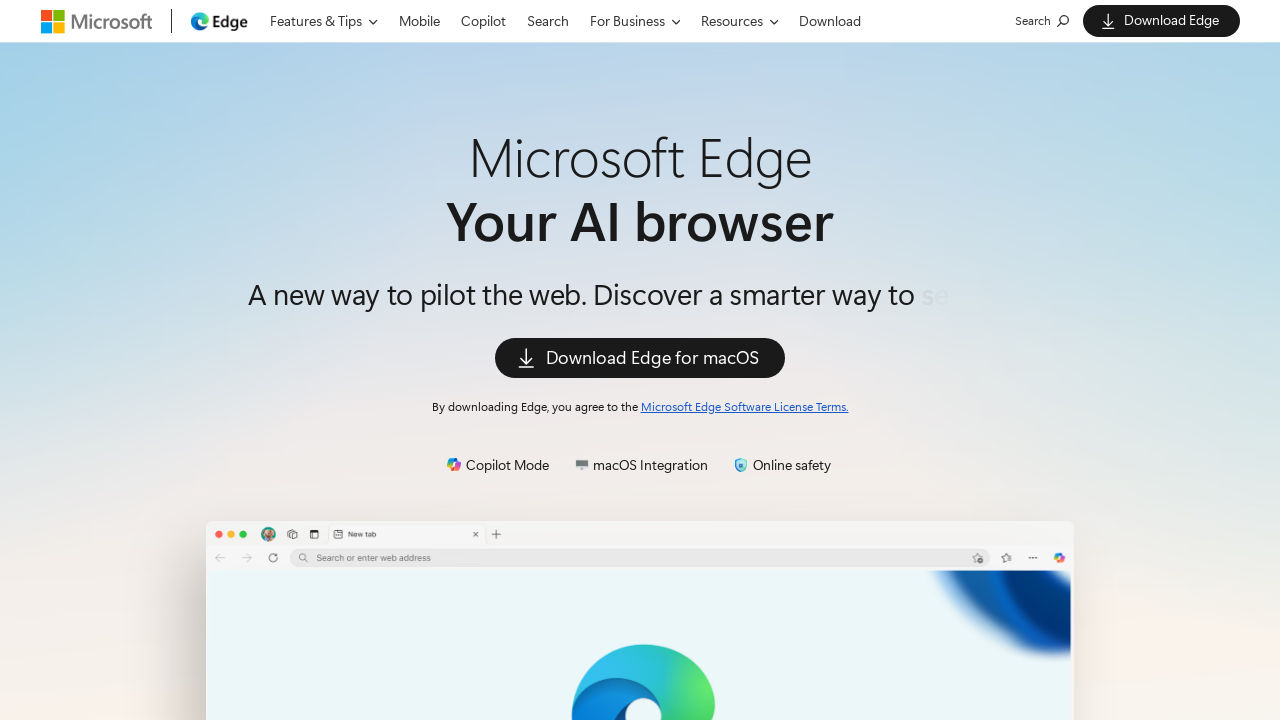

Retrieved page title
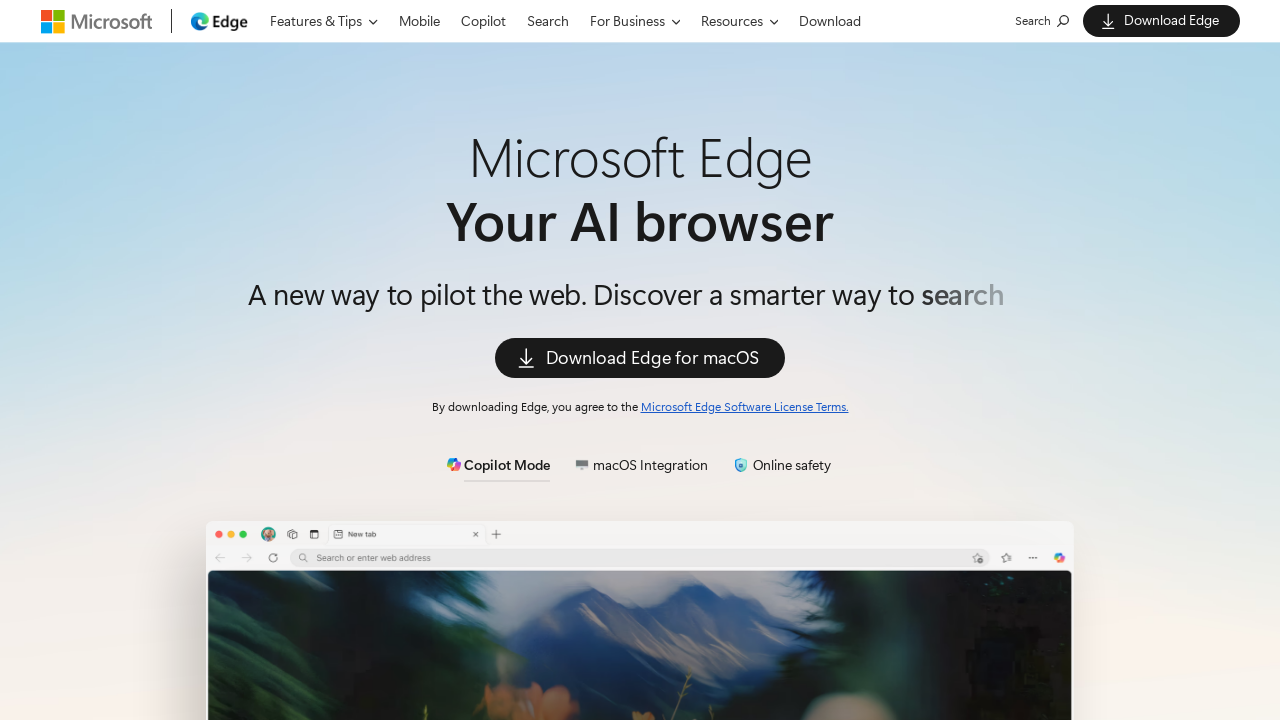

Verified page title contains 'Microsoft Edge'
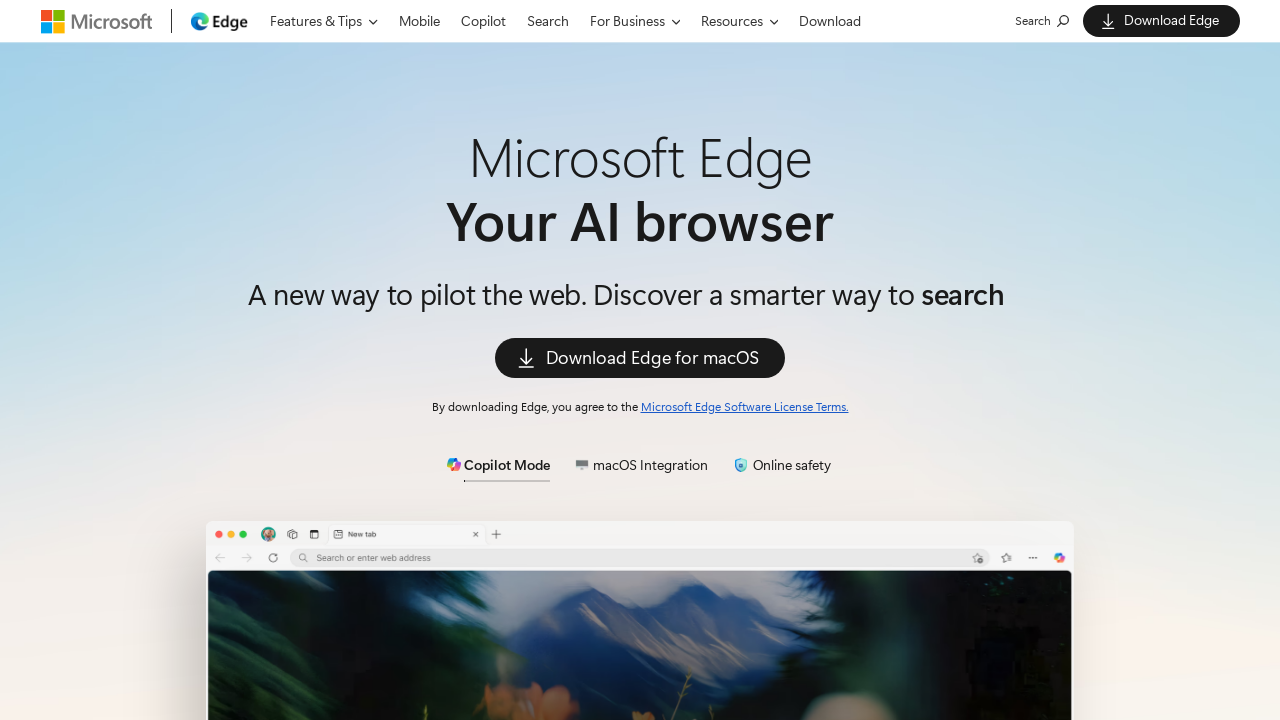

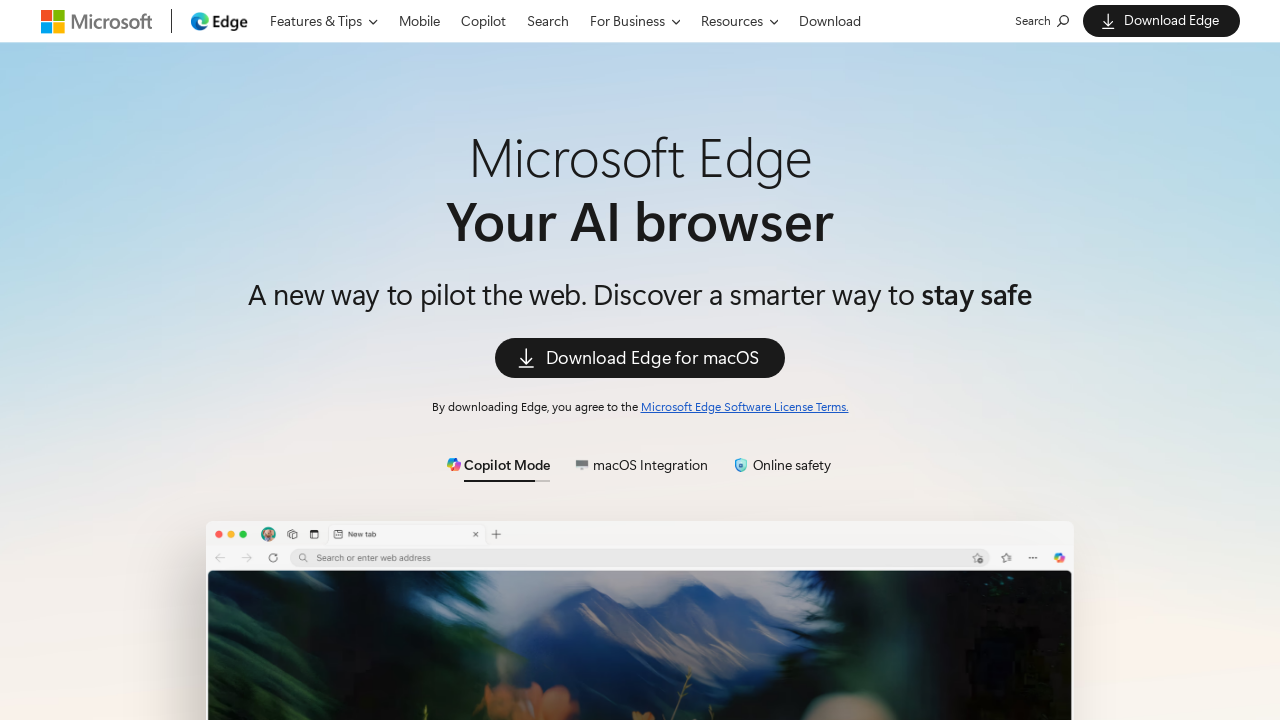